Tests filling in the current address field on a text box form and verifies the input value

Starting URL: https://demoqa.com/text-box

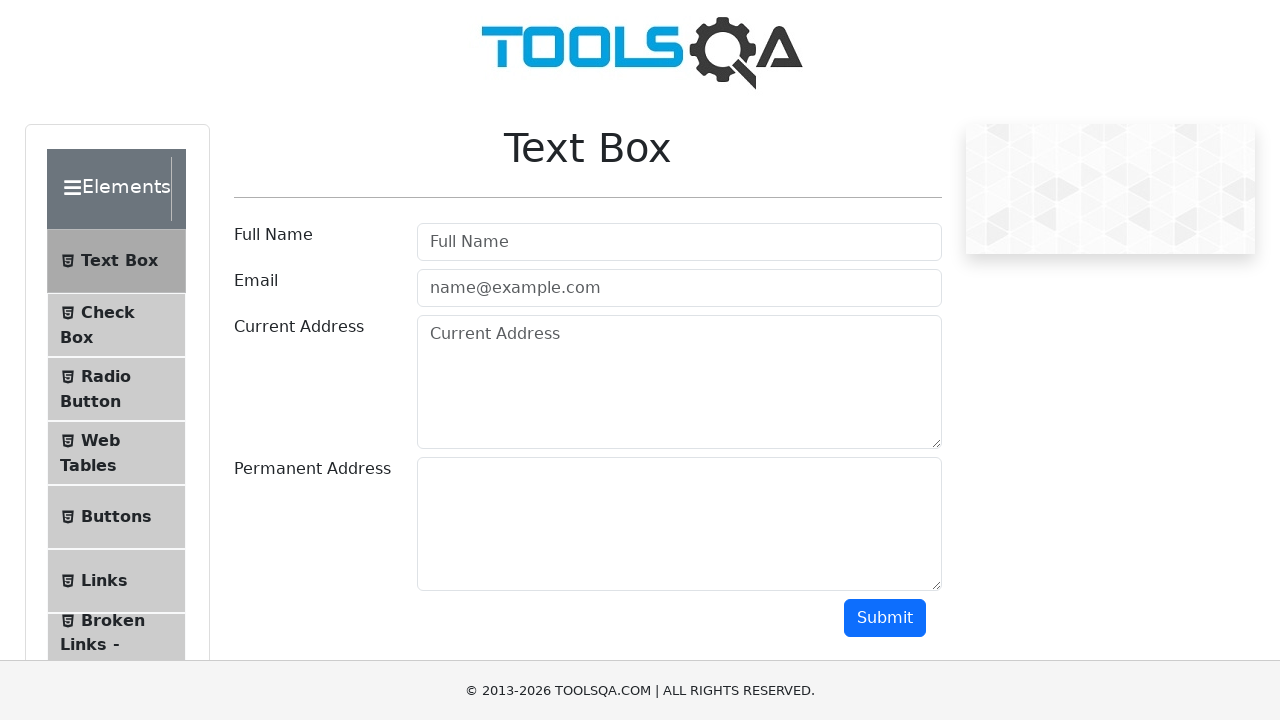

Filled current address field with 'Prague, Chehia' on #currentAddress
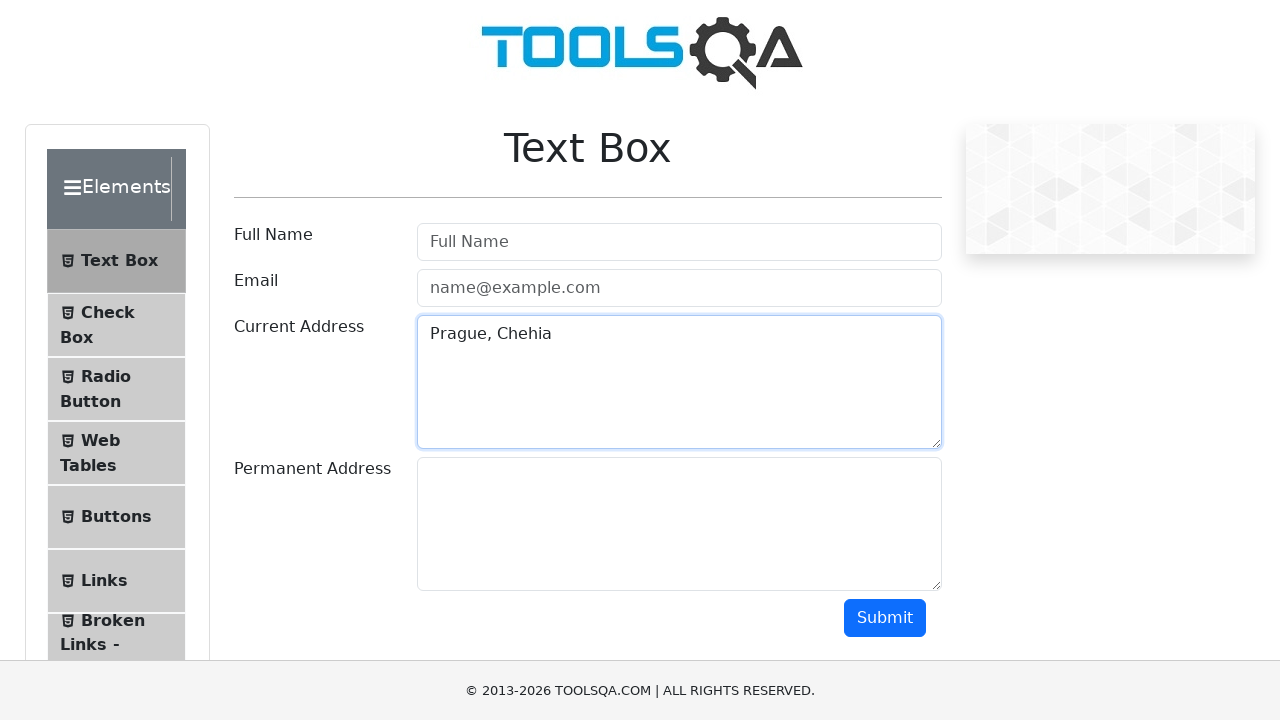

Verified current address field contains correct value 'Prague, Chehia'
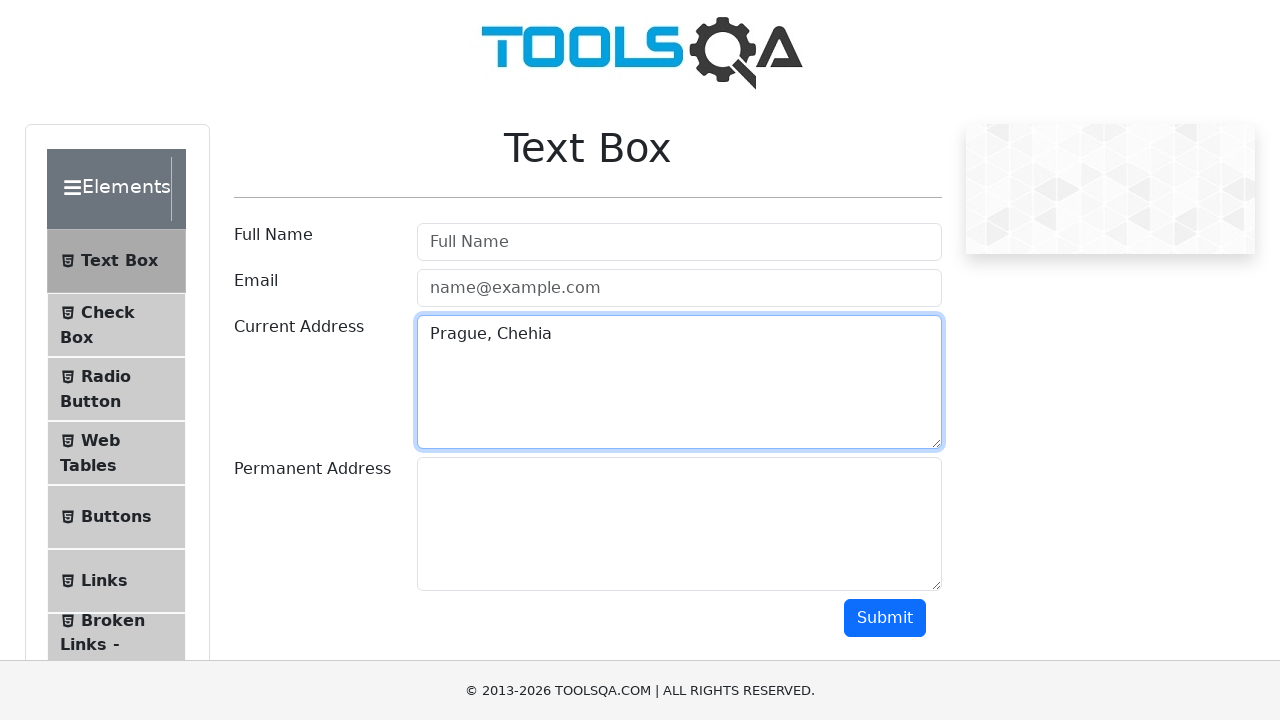

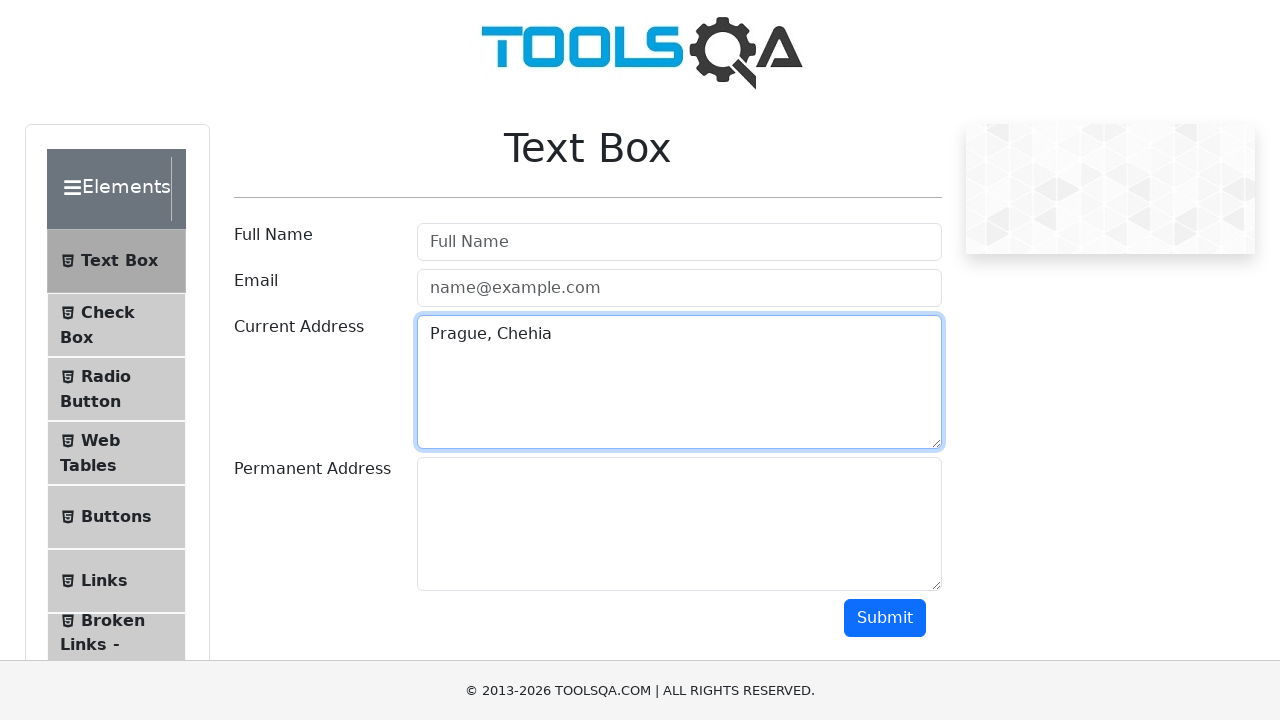